Tests that form fields have required validation by opening the registration modal and checking field attributes

Starting URL: https://demoqa.com/

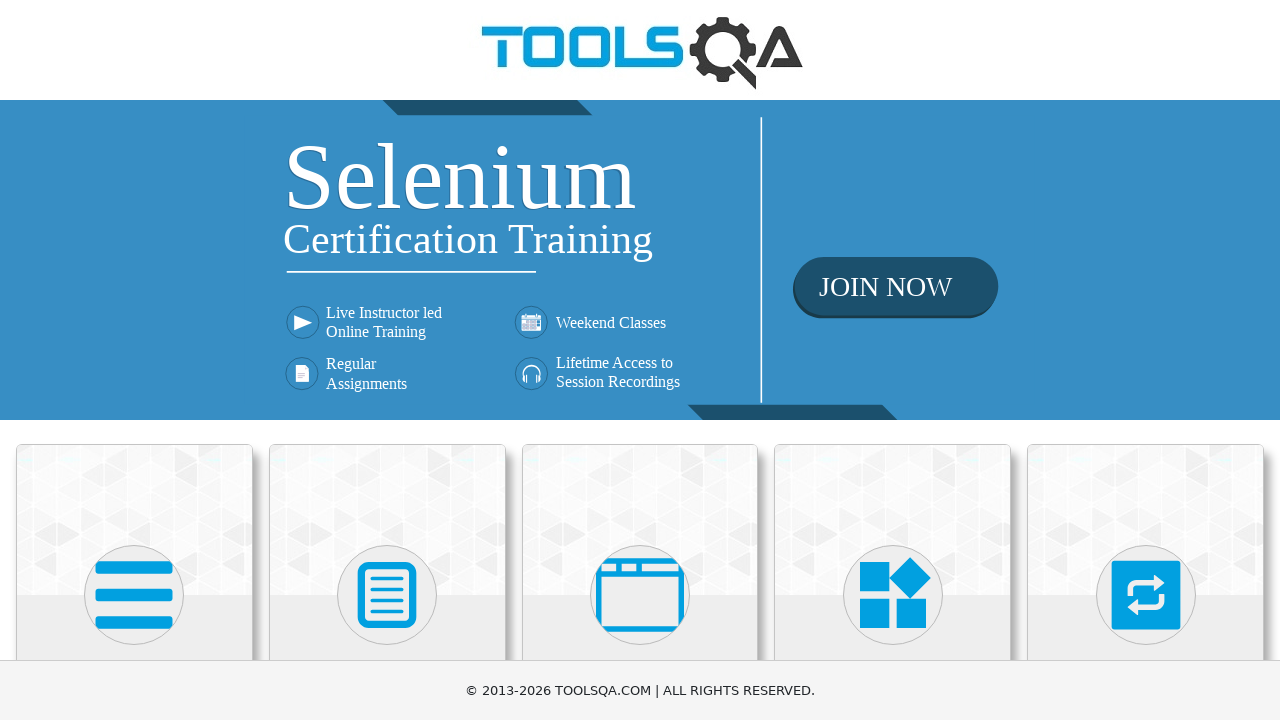

Navigated to https://demoqa.com/
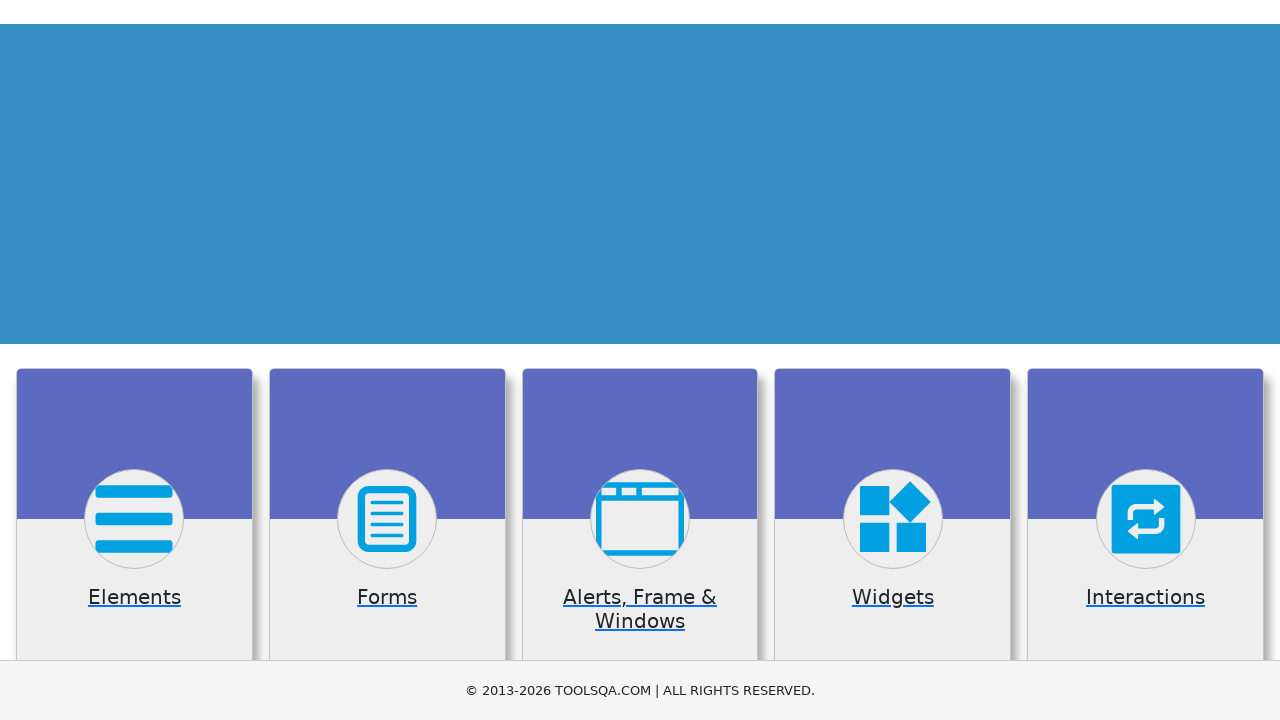

Clicked on Elements card at (134, 360) on text=Elements
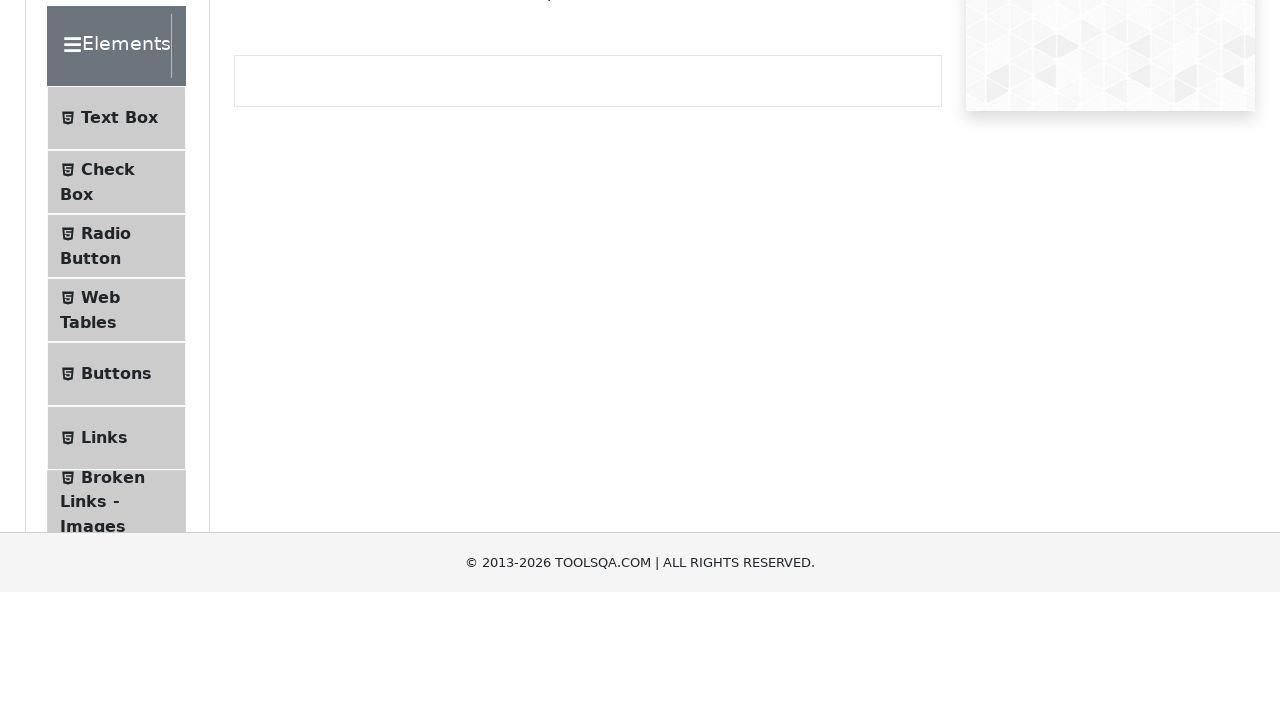

Clicked on Web Tables submenu at (100, 440) on text=Web Tables
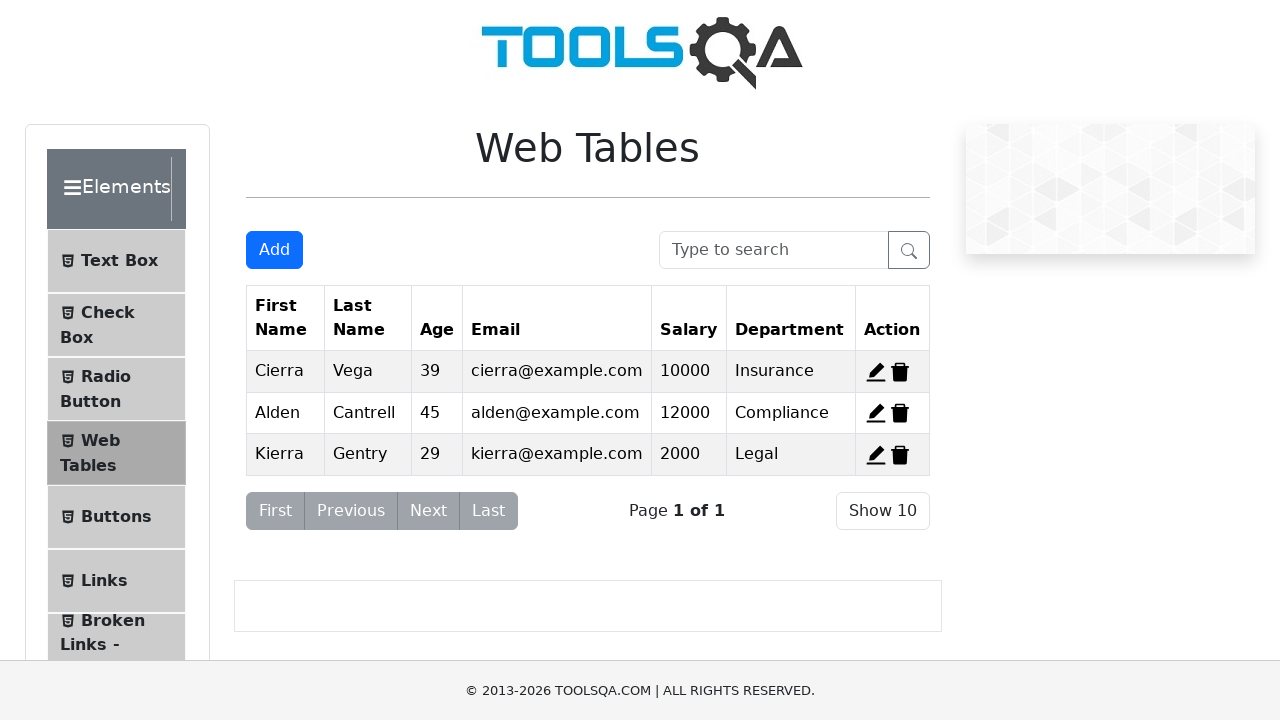

Clicked Add button to open registration form at (274, 250) on #addNewRecordButton
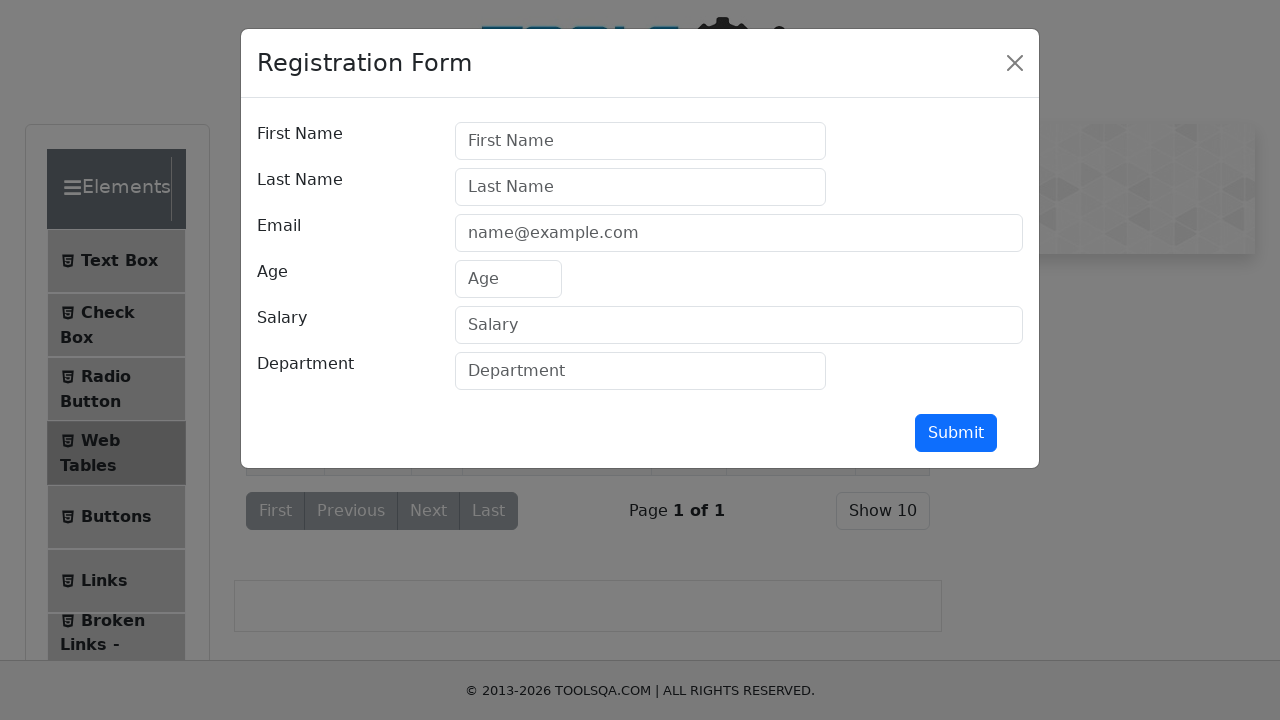

Registration modal appeared
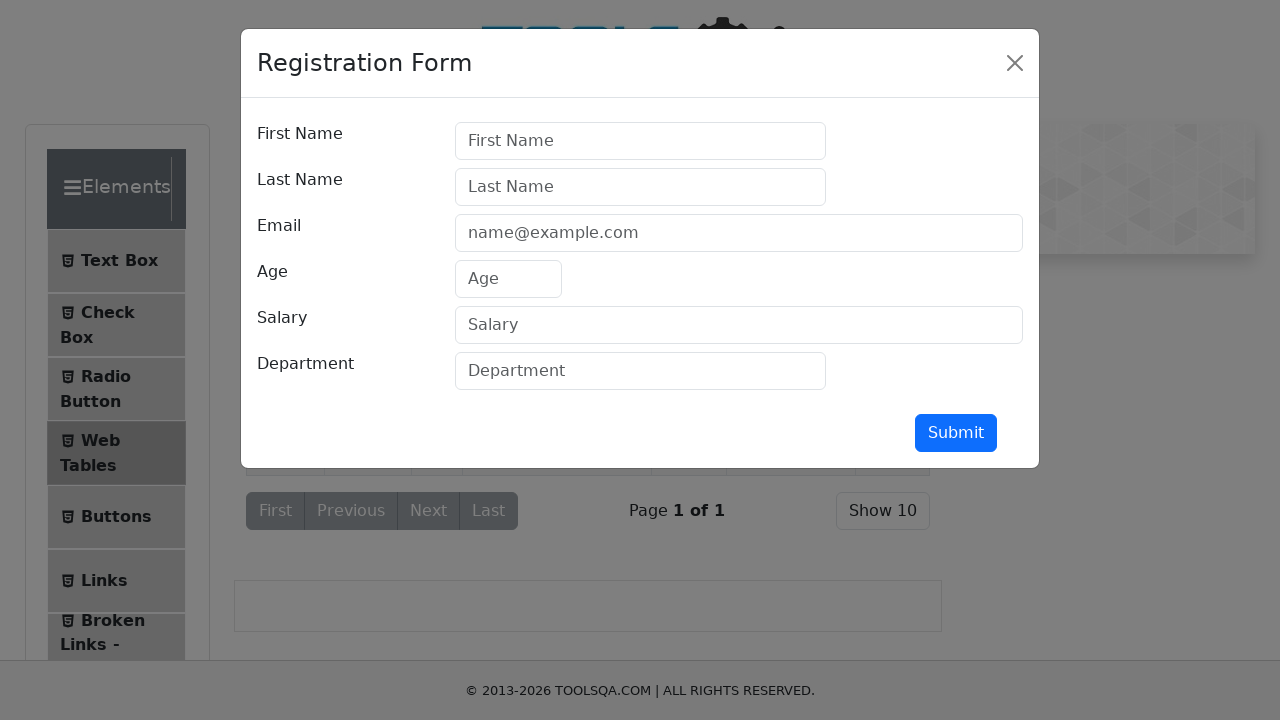

Verified firstName field has required attribute
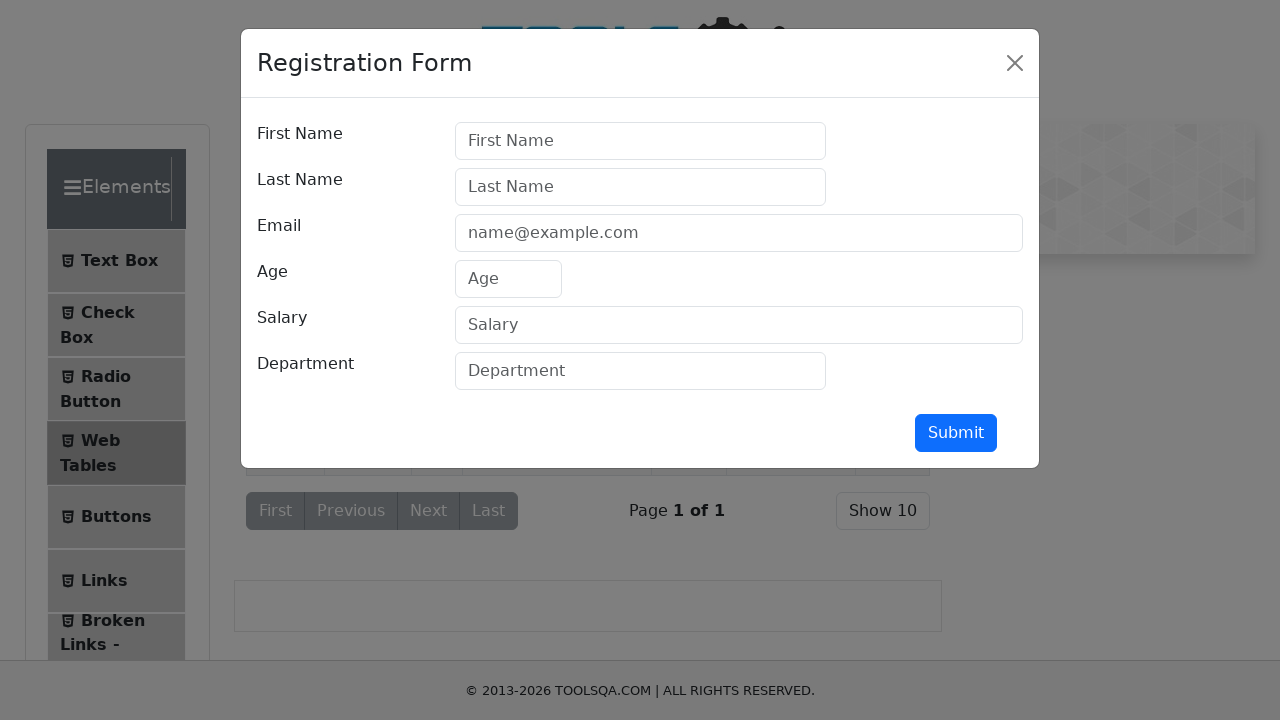

Verified userEmail field has required attribute
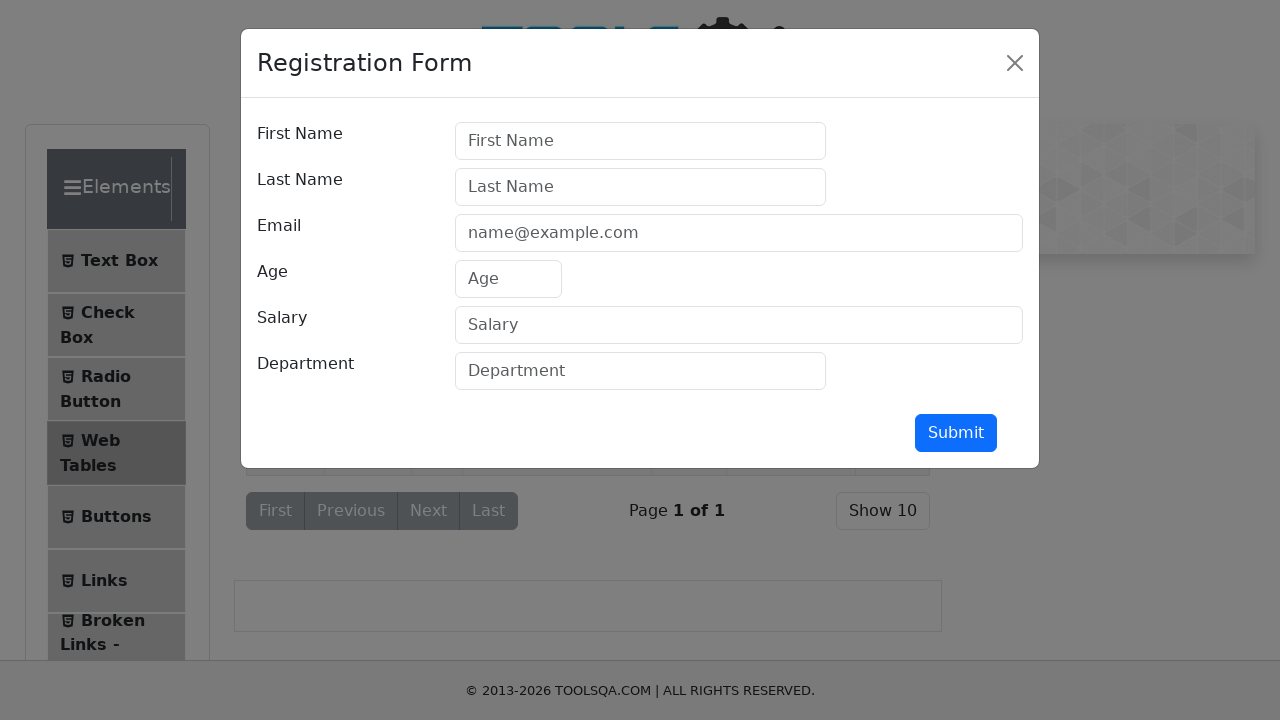

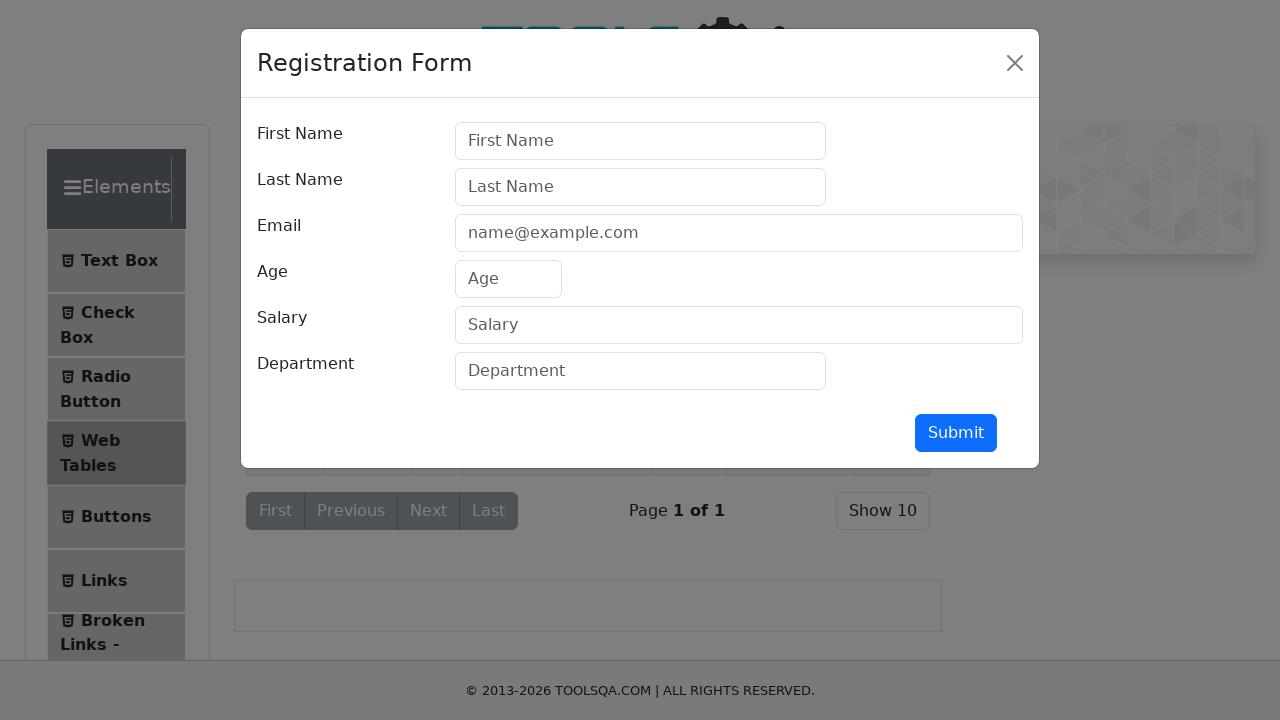